Tests dismissing a JavaScript confirmation dialog and verifying the cancel result

Starting URL: https://automationfc.github.io/basic-form/

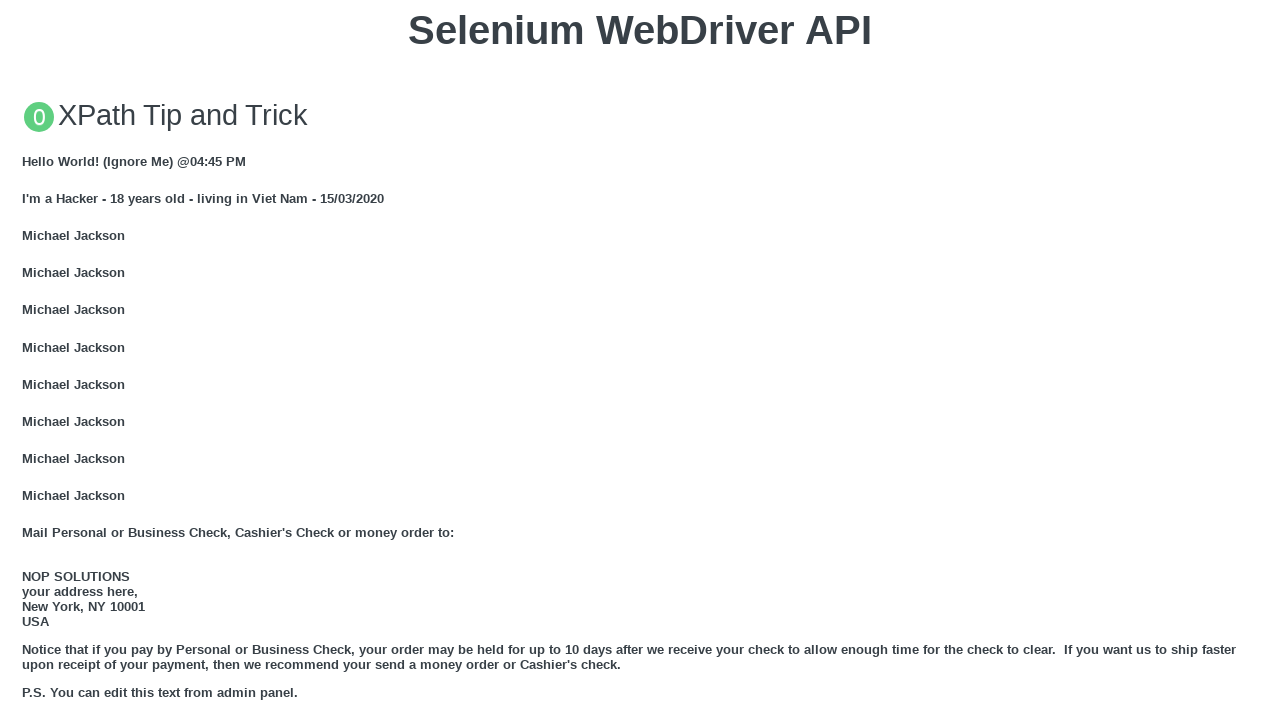

Set up dialog handler to dismiss confirmation dialogs
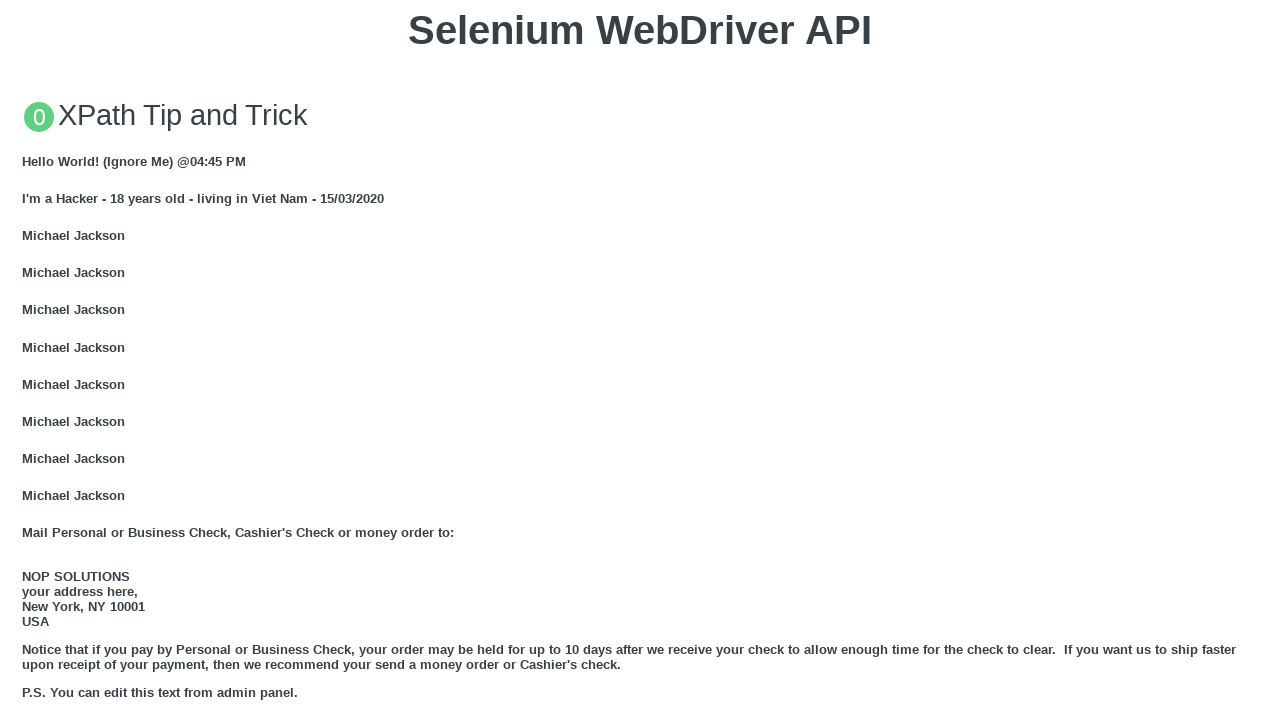

Clicked button to trigger JavaScript confirmation dialog at (640, 360) on xpath=//button[@onclick='jsConfirm()']
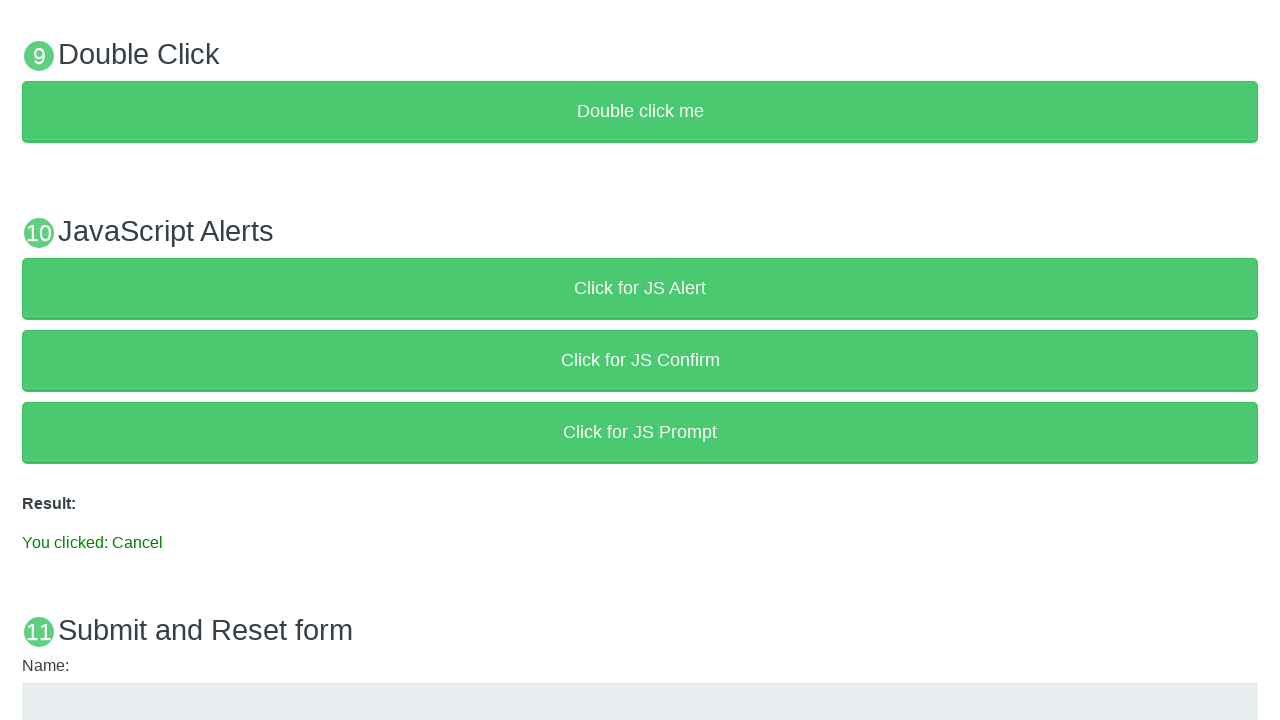

Verified result text displays 'You clicked: Cancel' confirming dialog was dismissed
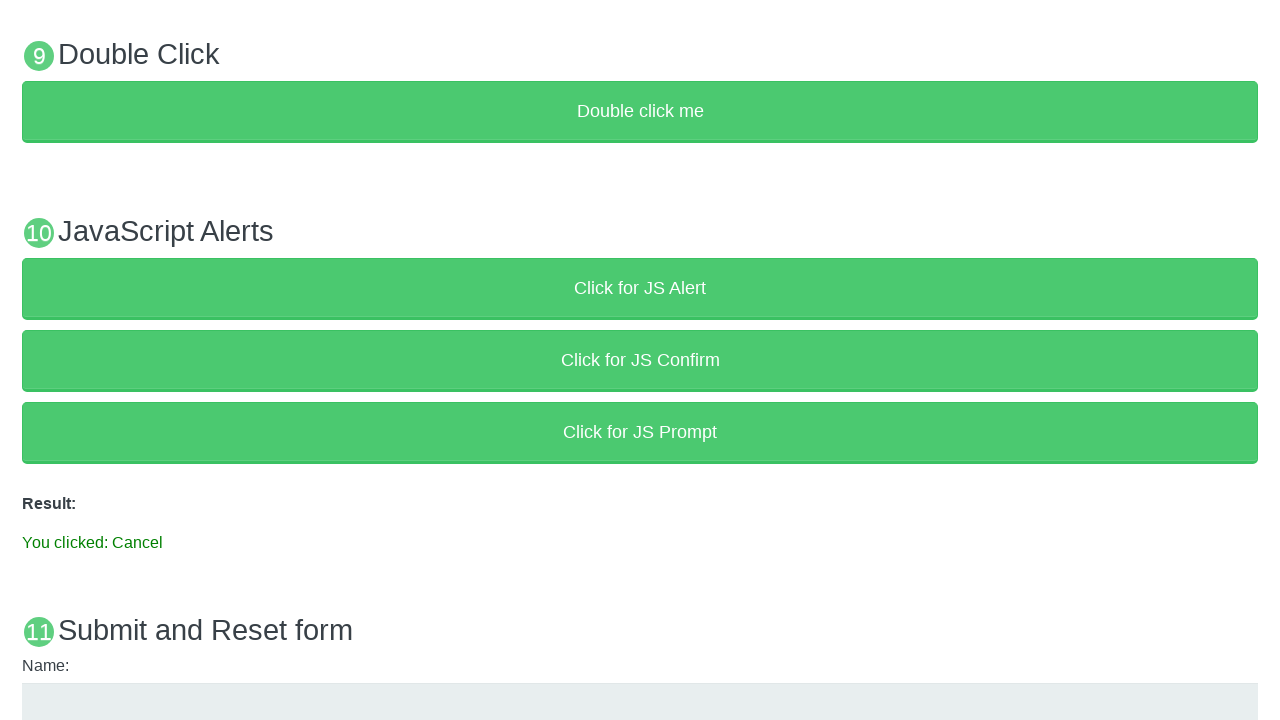

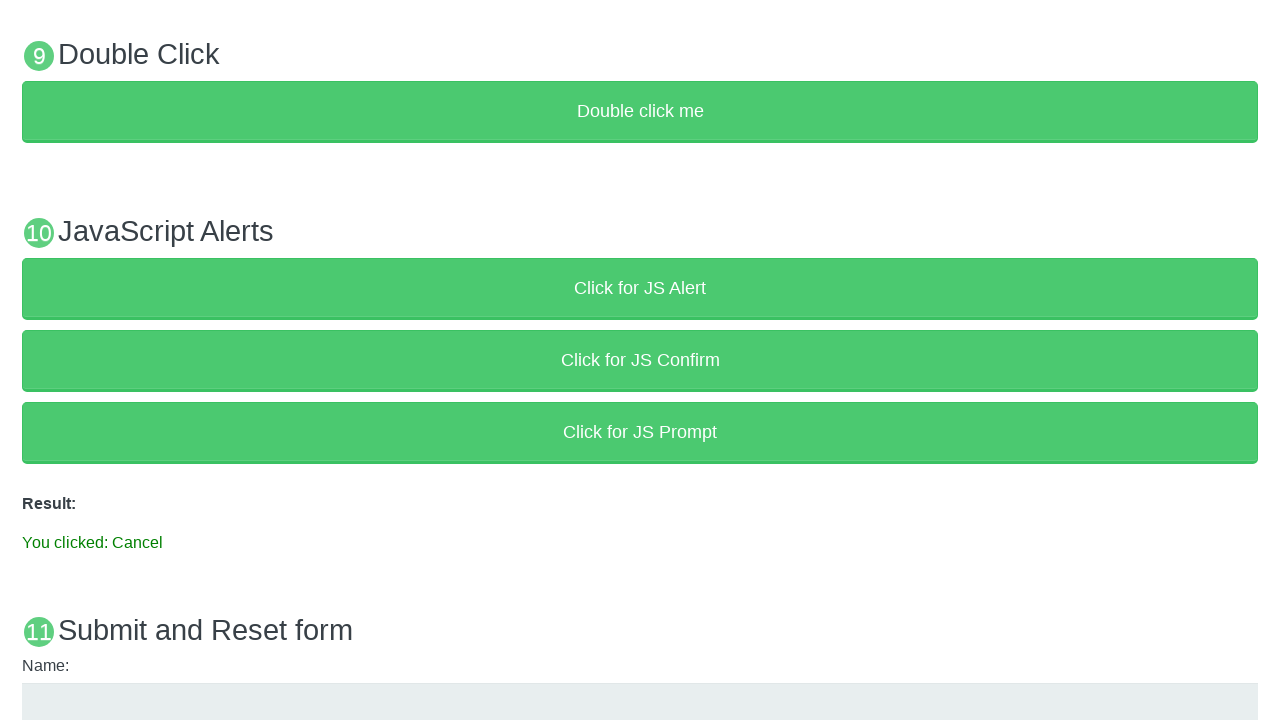